Tests iframe interaction by switching to an iframe on the page and clicking a button element inside it that links back to TechProEducation.com

Starting URL: https://testcenter.techproeducation.com/index.php?page=iframe

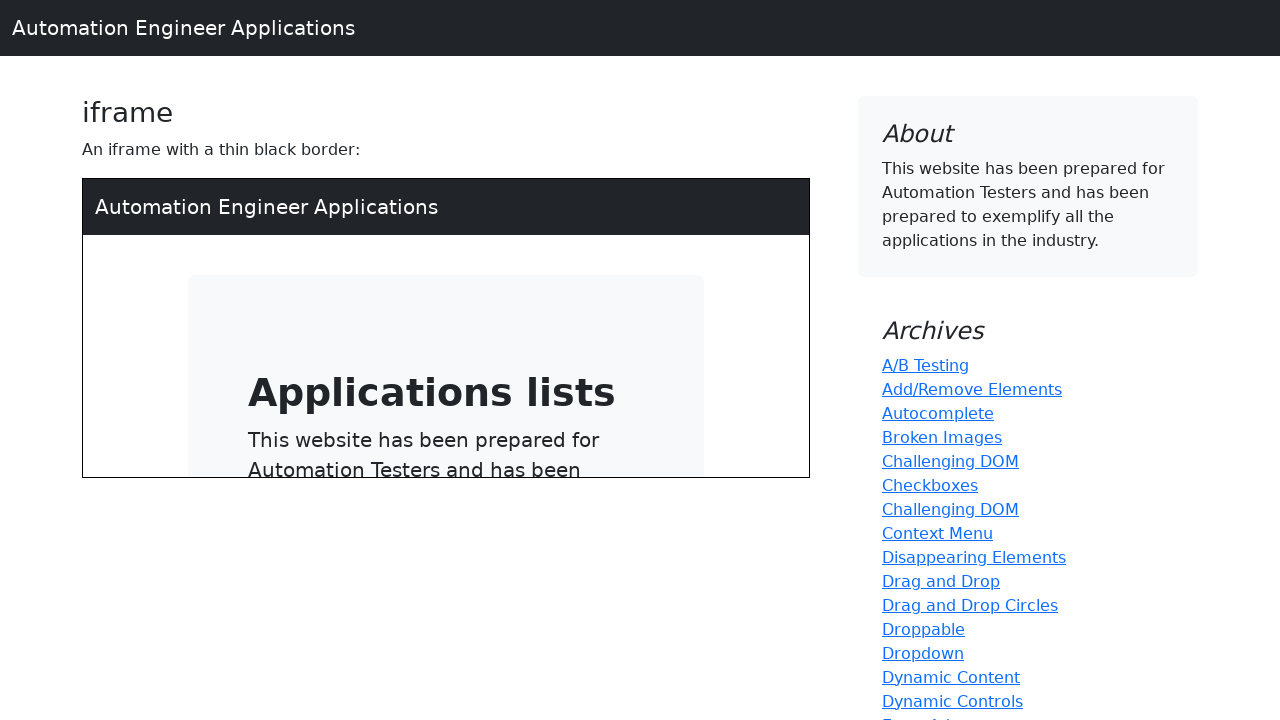

Located the first iframe on the page
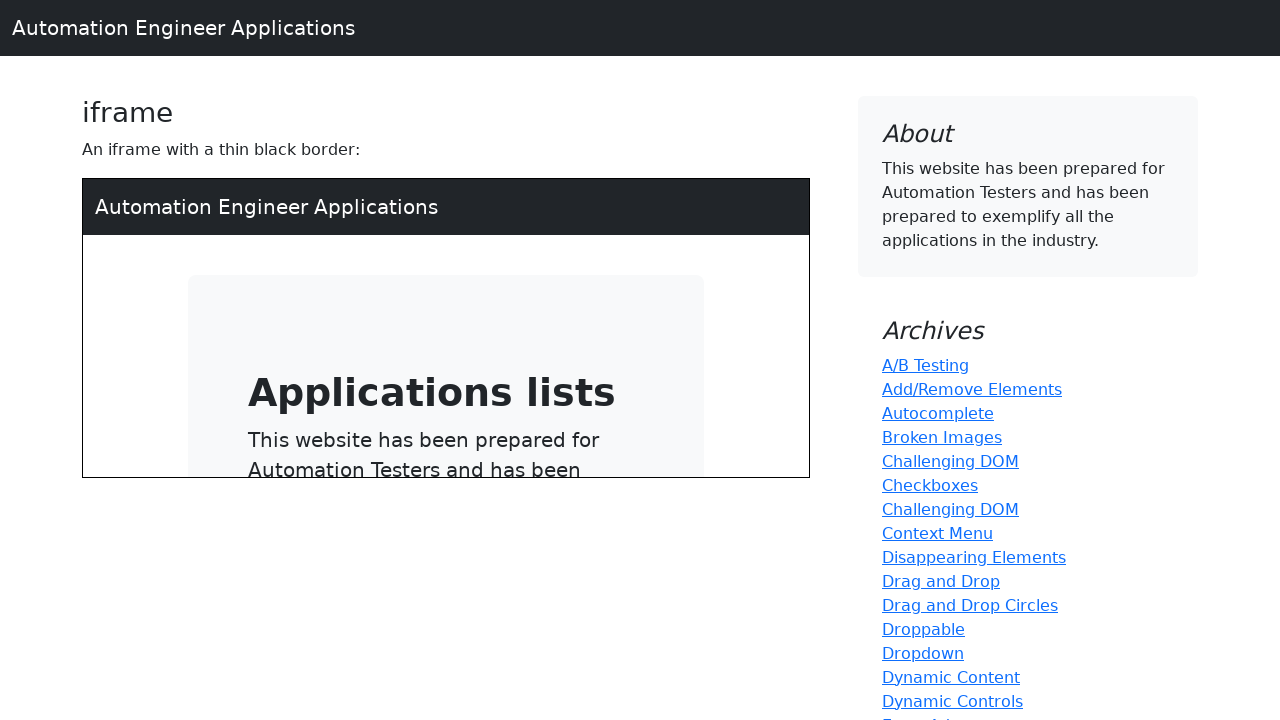

Waited for button element inside iframe to become visible
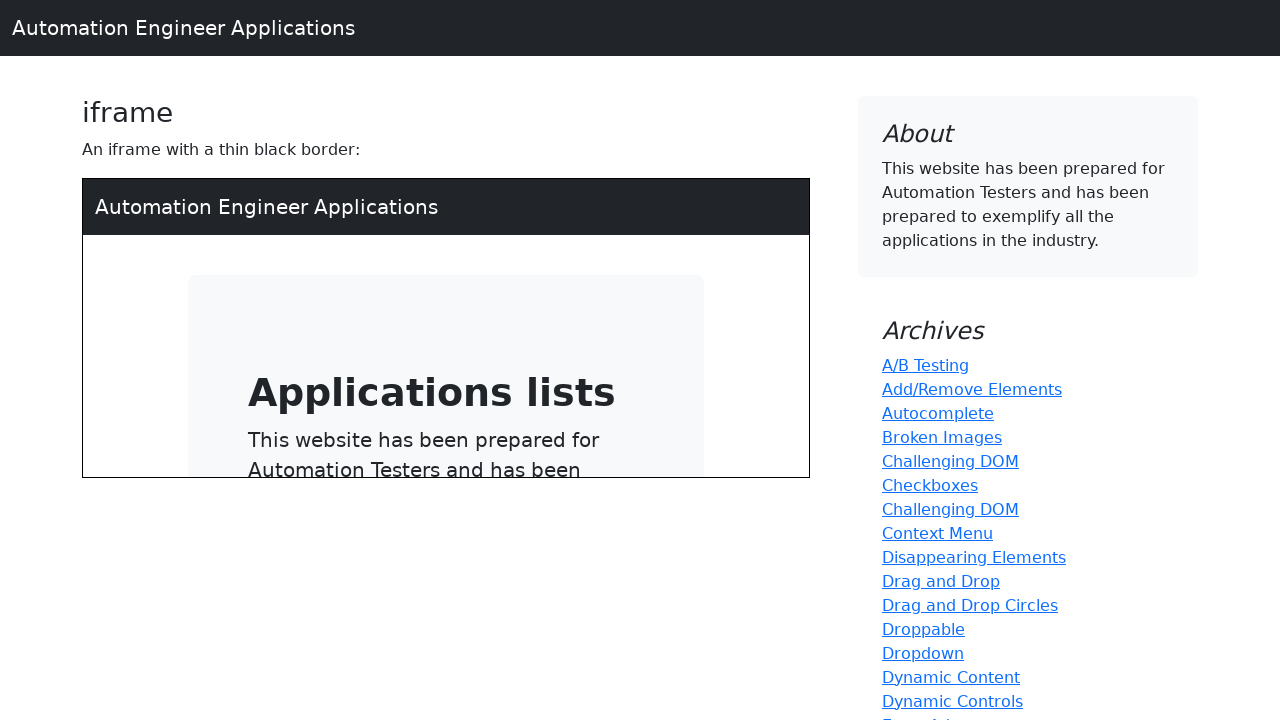

Clicked the button inside the iframe that links to TechProEducation.com at (418, 327) on iframe >> nth=0 >> internal:control=enter-frame >> a[type='button']
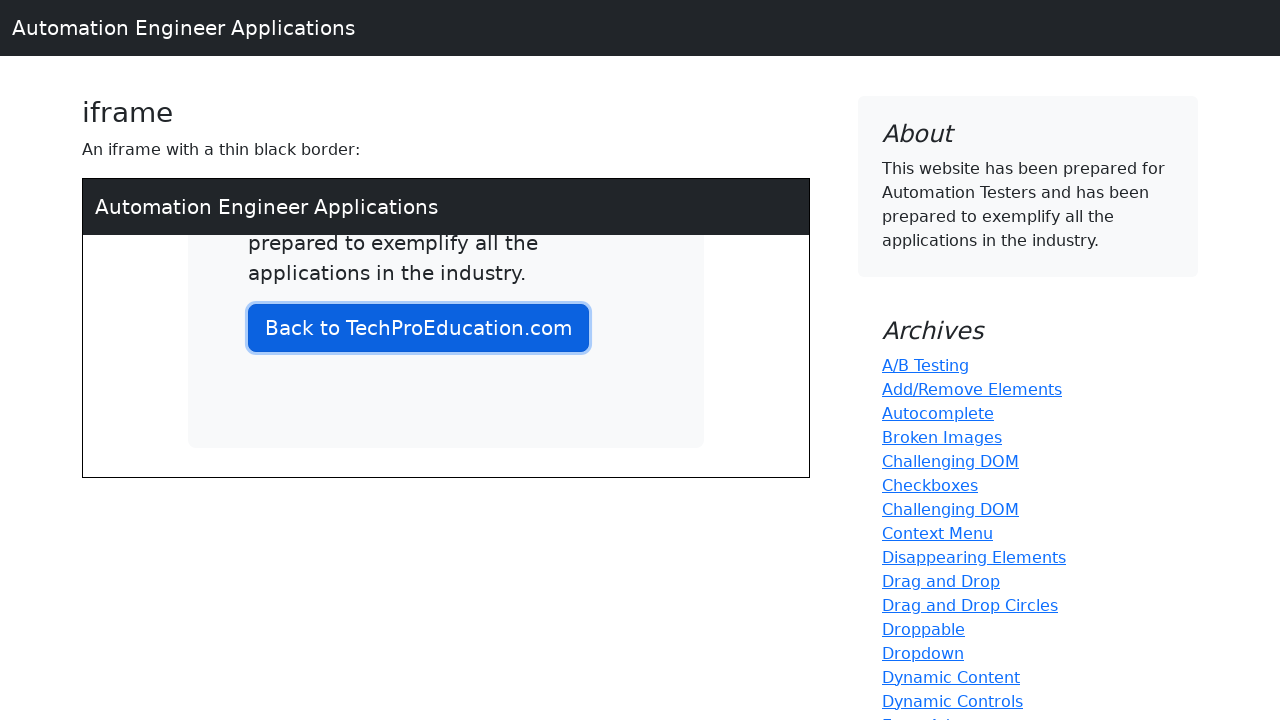

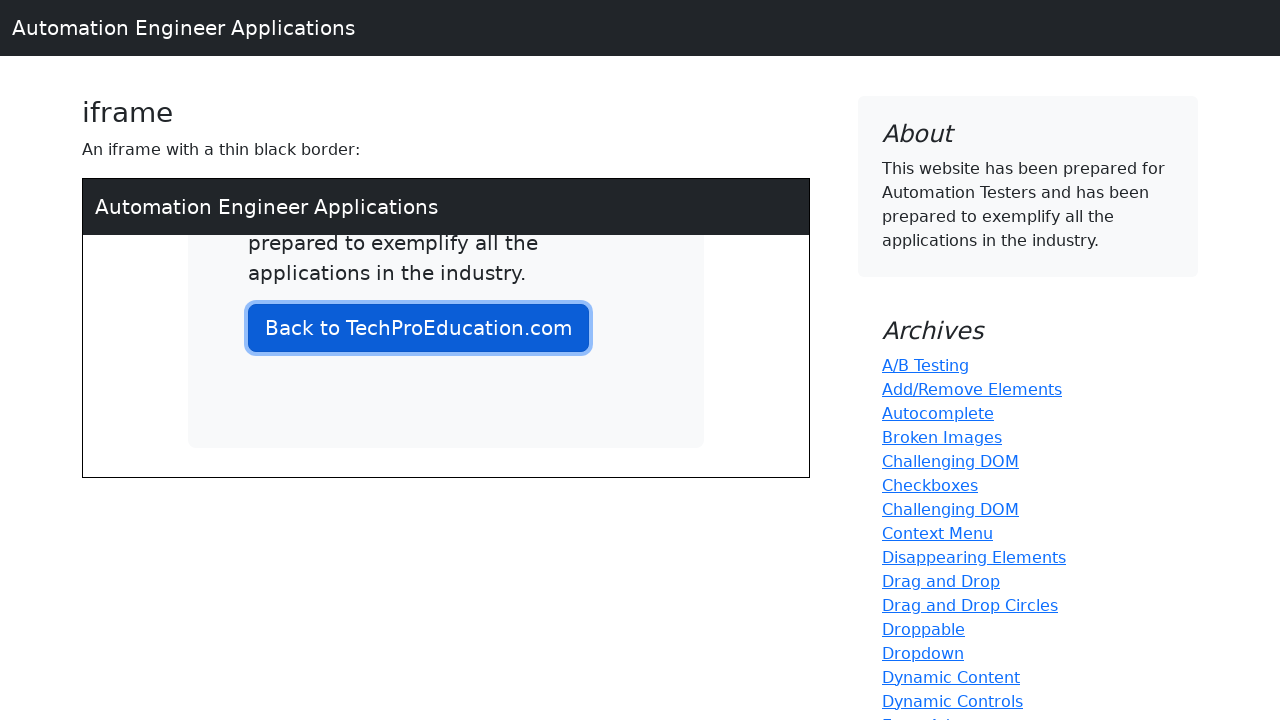